Tests displaying all todo items by clicking the All filter after filtering

Starting URL: https://demo.playwright.dev/todomvc

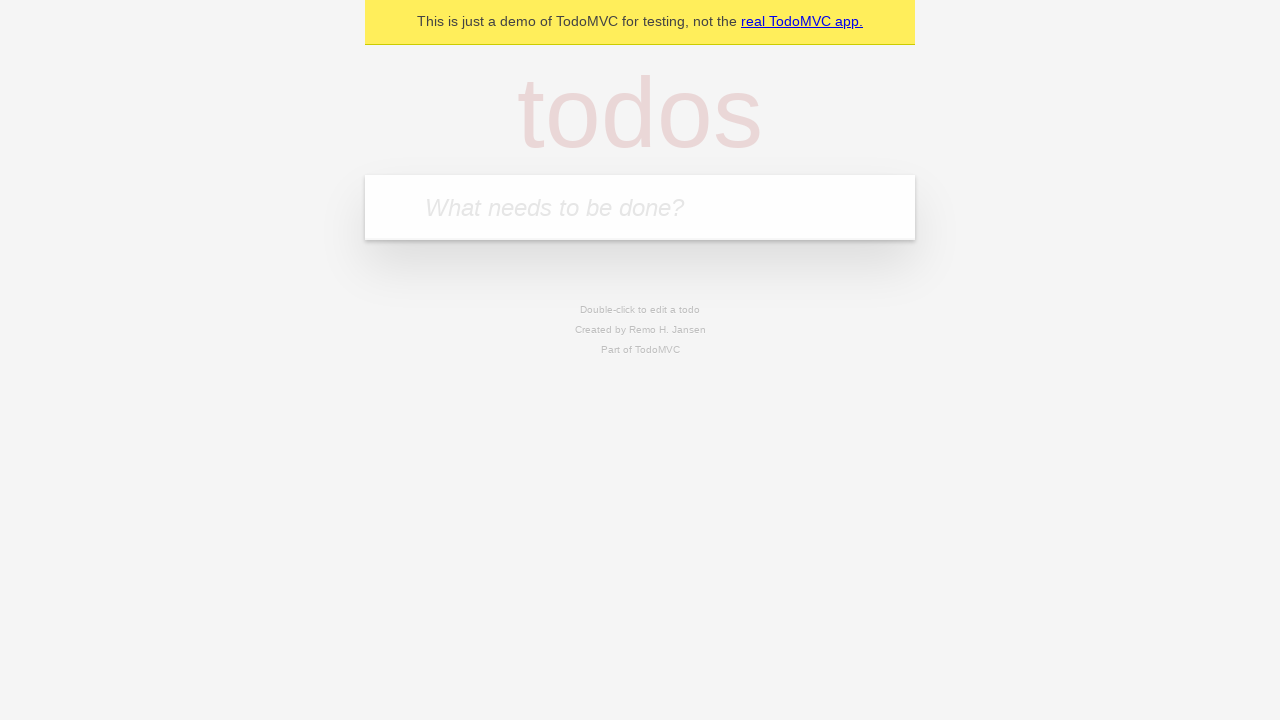

Filled todo input with 'buy some cheese' on internal:attr=[placeholder="What needs to be done?"i]
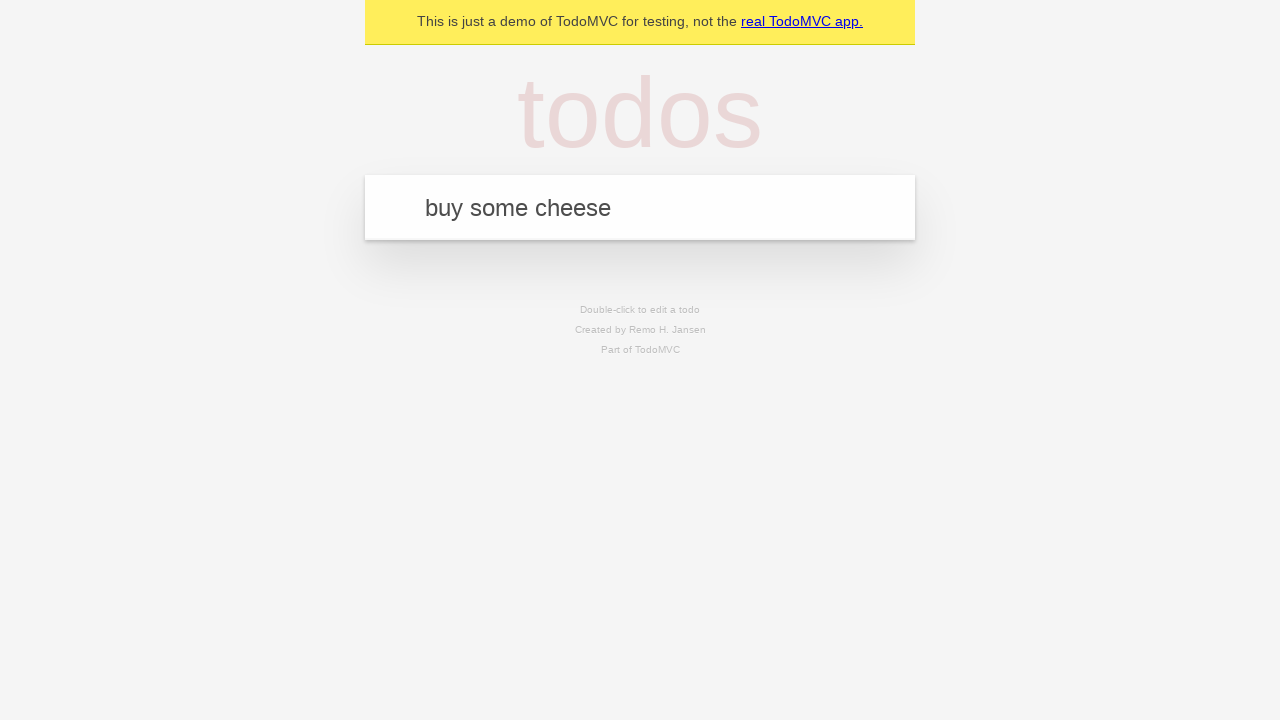

Pressed Enter to add first todo on internal:attr=[placeholder="What needs to be done?"i]
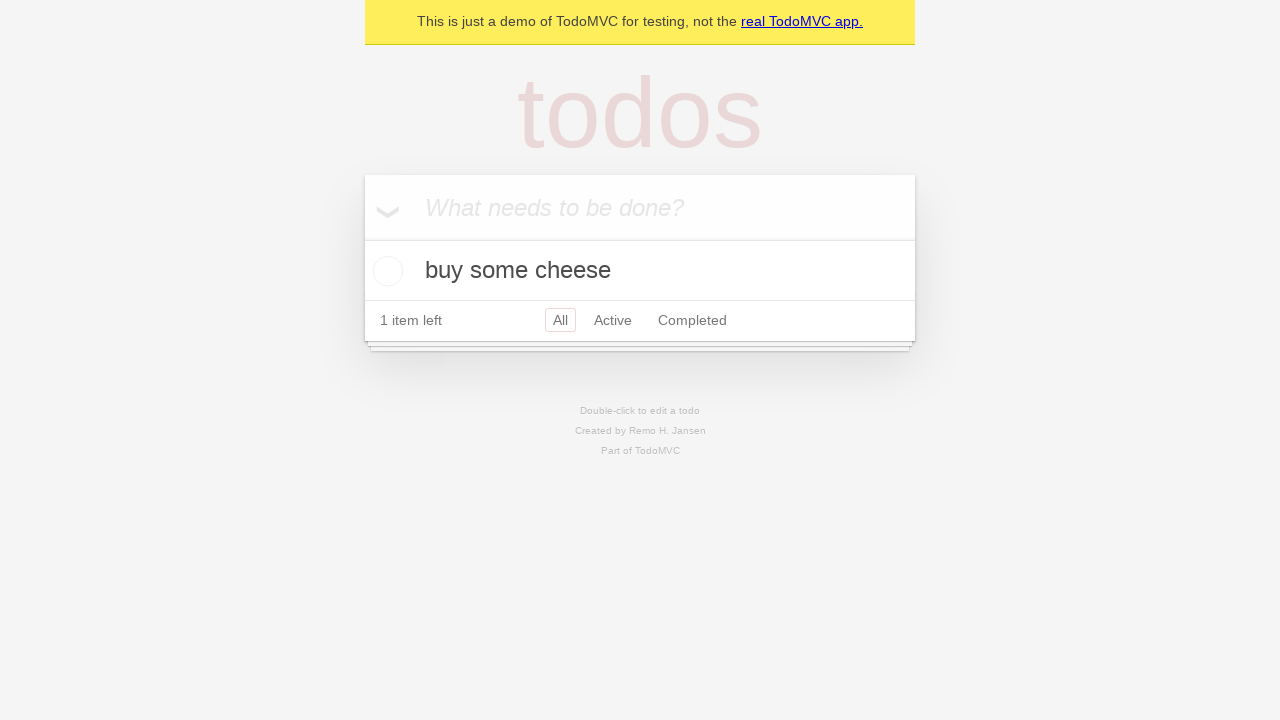

Filled todo input with 'feed the cat' on internal:attr=[placeholder="What needs to be done?"i]
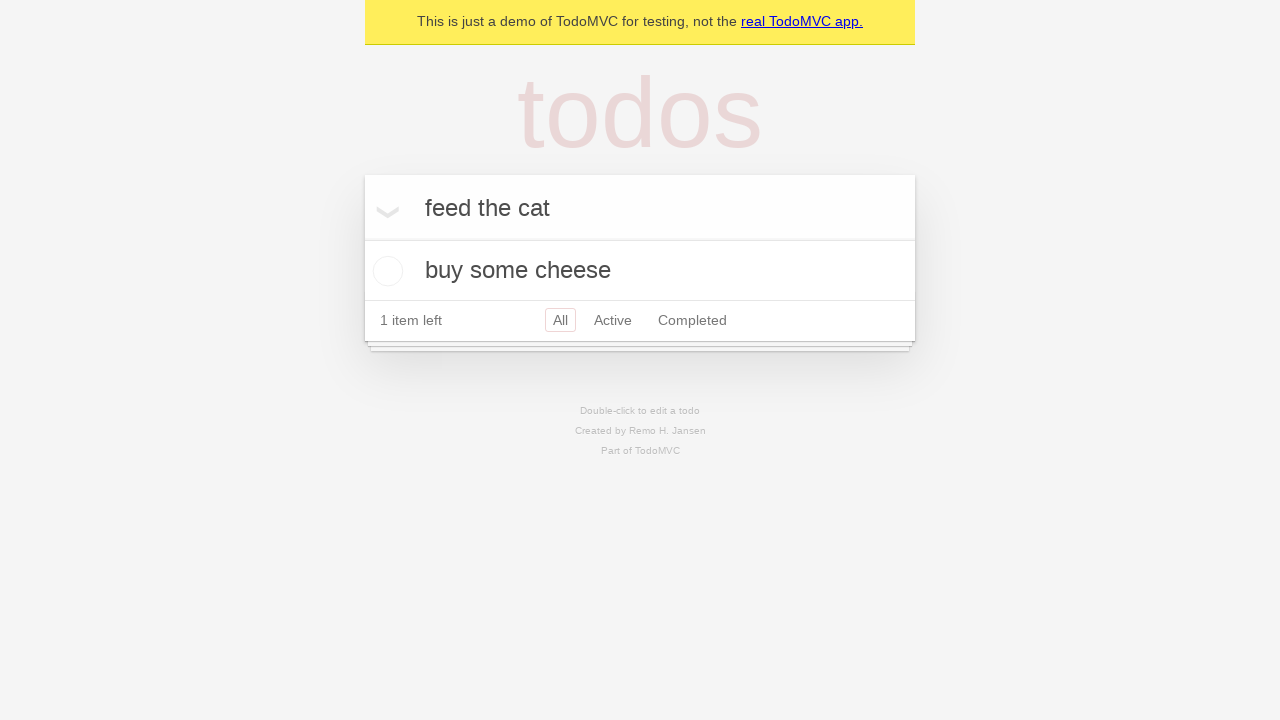

Pressed Enter to add second todo on internal:attr=[placeholder="What needs to be done?"i]
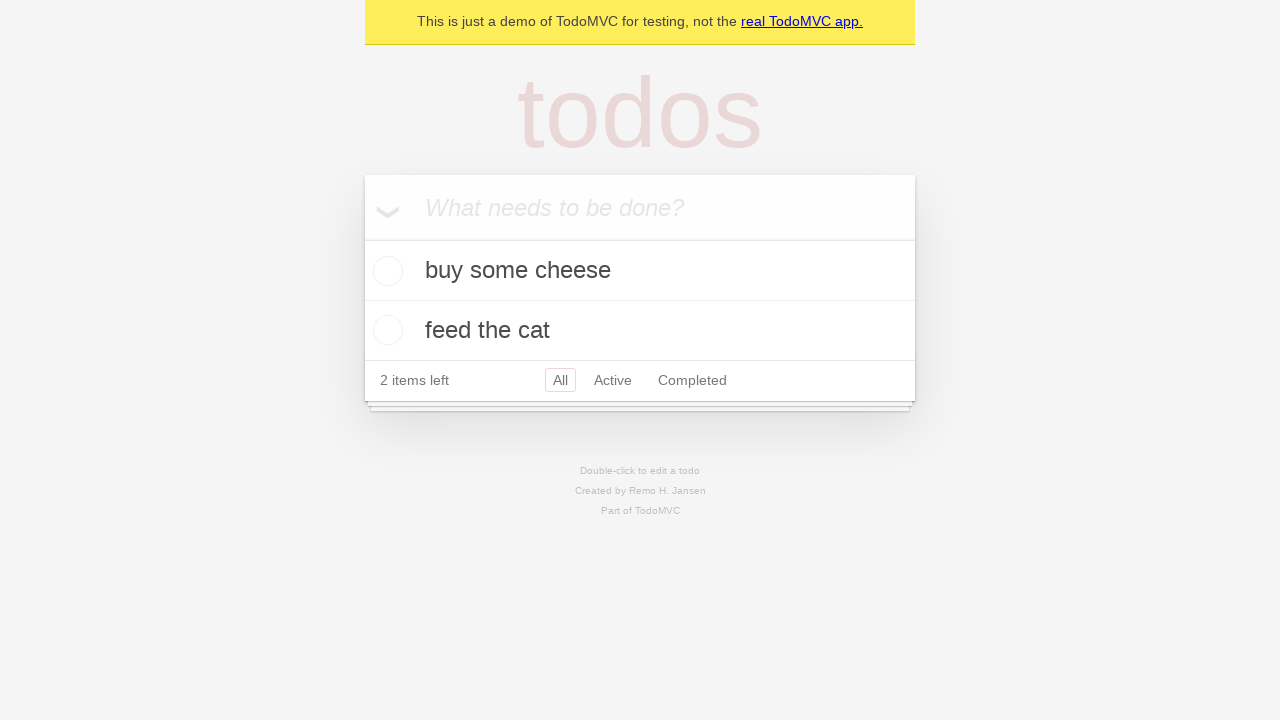

Filled todo input with 'book a doctors appointment' on internal:attr=[placeholder="What needs to be done?"i]
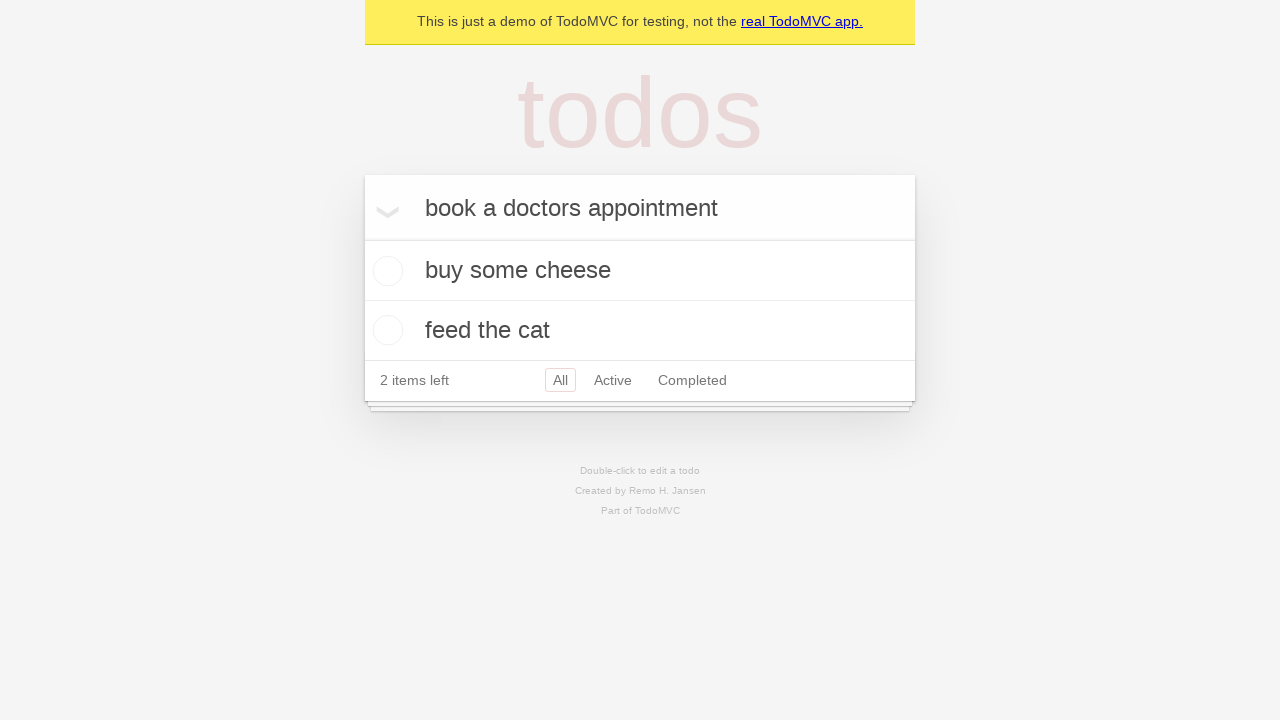

Pressed Enter to add third todo on internal:attr=[placeholder="What needs to be done?"i]
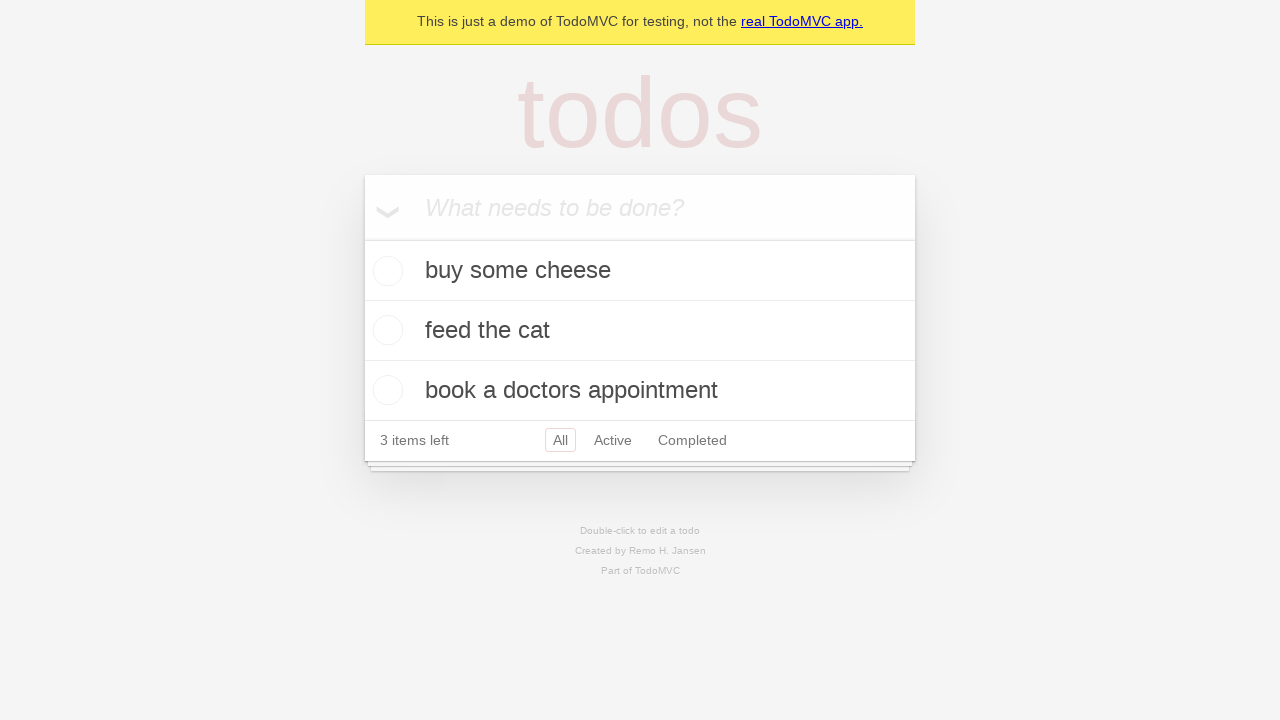

Checked the second todo item at (385, 330) on [data-testid='todo-item'] >> nth=1 >> internal:role=checkbox
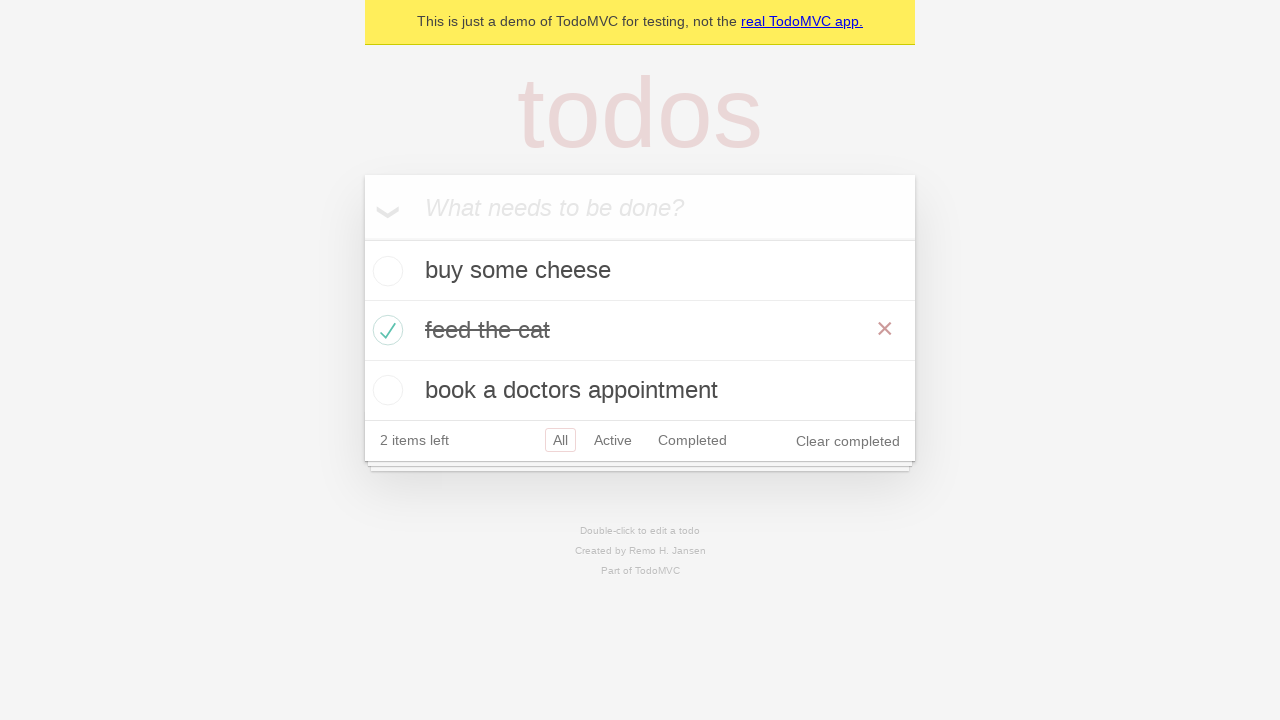

Clicked Active filter to show only active todos at (613, 440) on internal:role=link[name="Active"i]
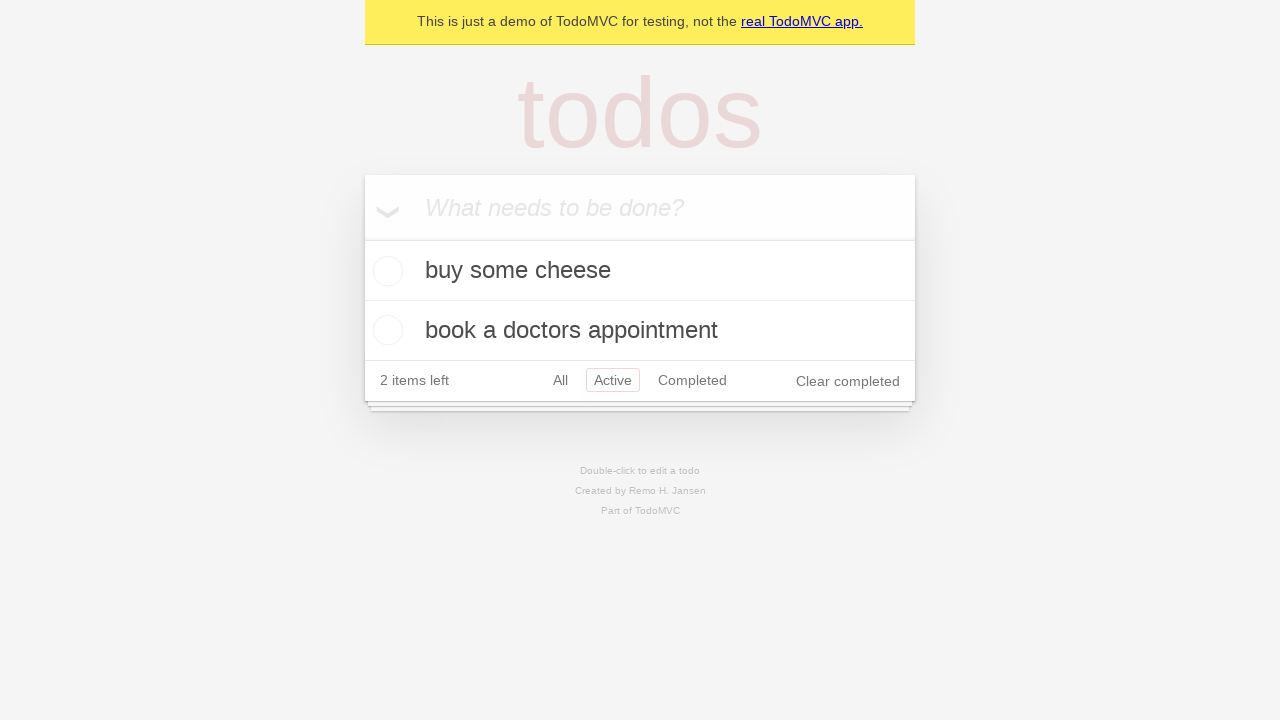

Clicked Completed filter to show only completed todos at (692, 380) on internal:role=link[name="Completed"i]
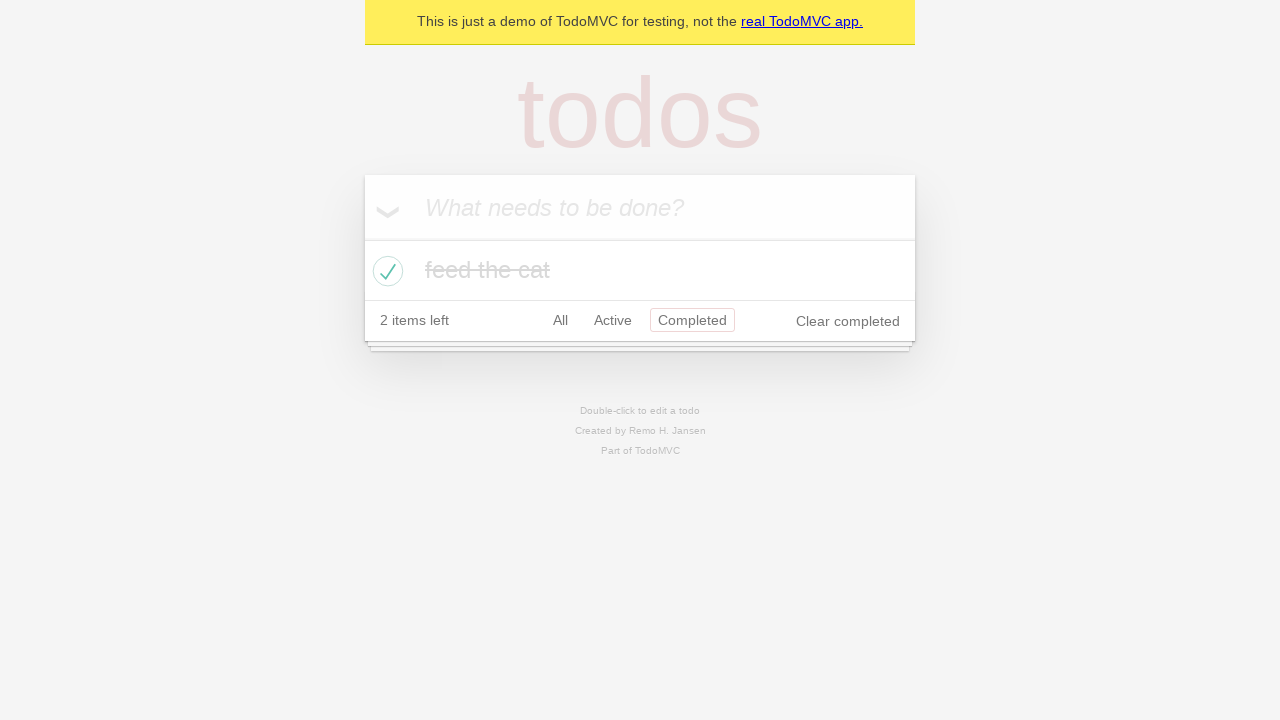

Clicked All filter to display all items at (560, 320) on internal:role=link[name="All"i]
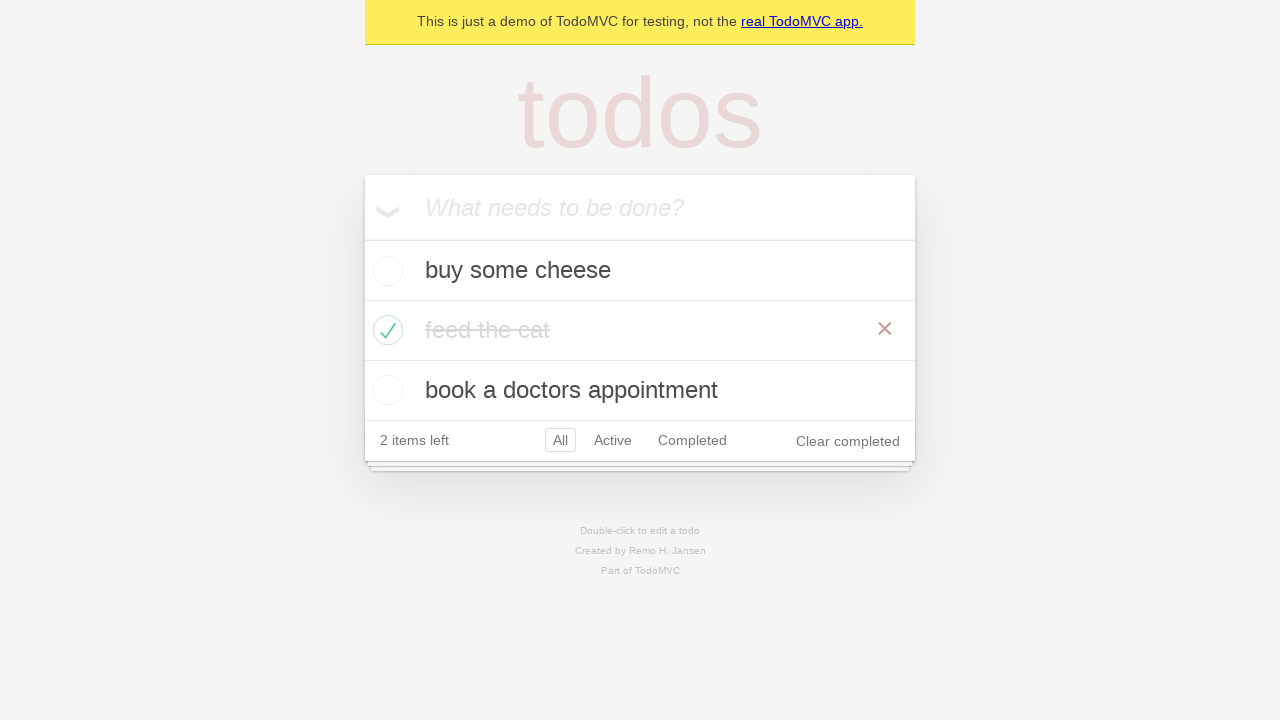

Verified all todo items are displayed
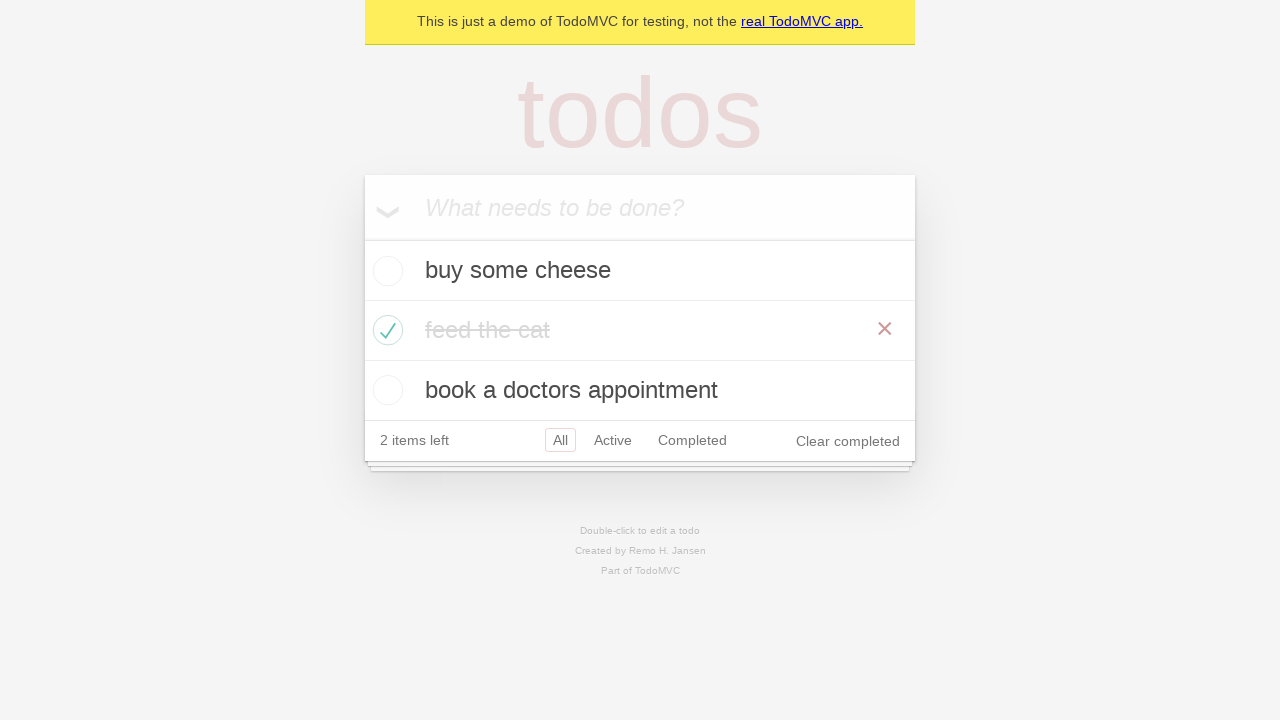

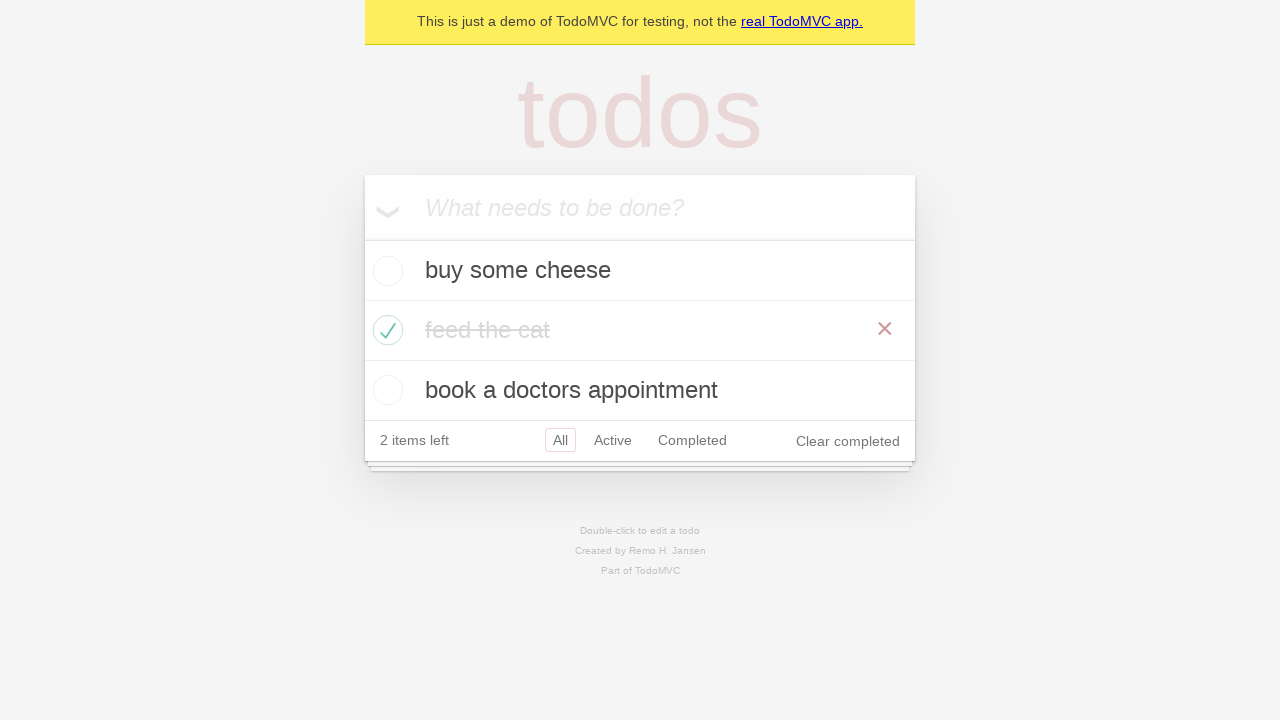